Tests invalid form submission with number "1000" (exceeds max) and verifies error message

Starting URL: https://elenarivero.github.io/Ejercicio2/index.html

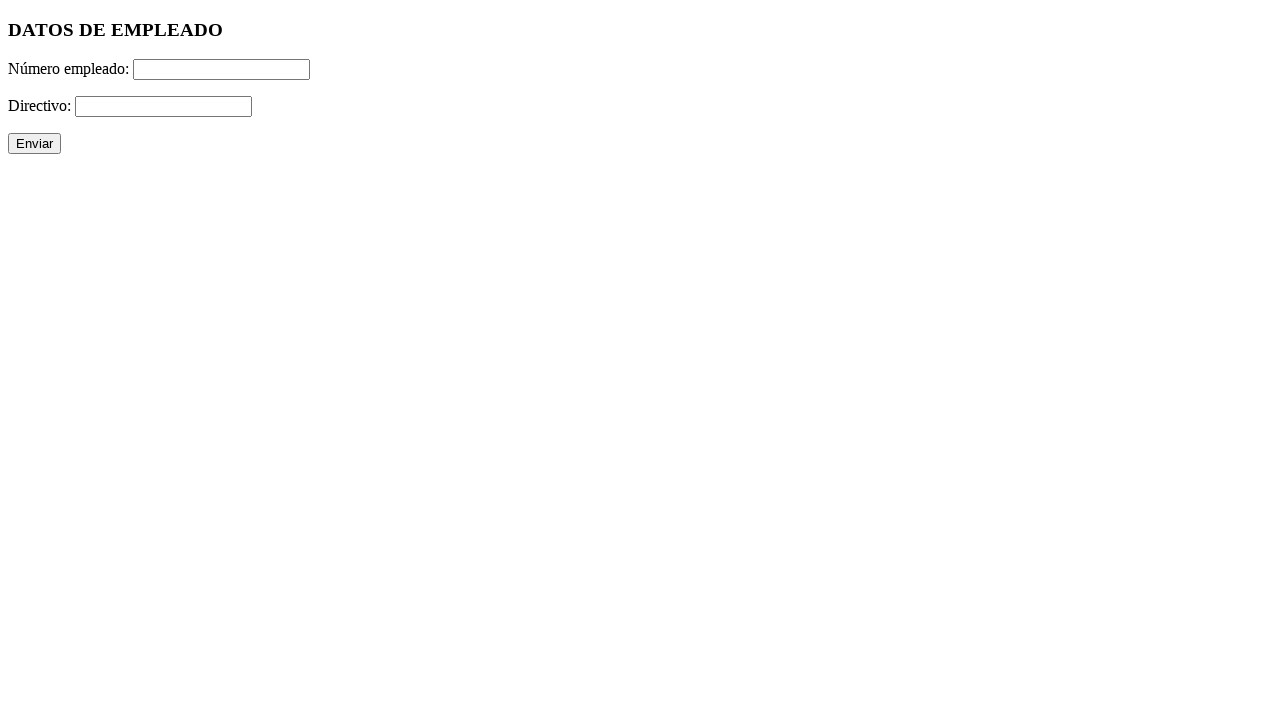

Navigated to form page
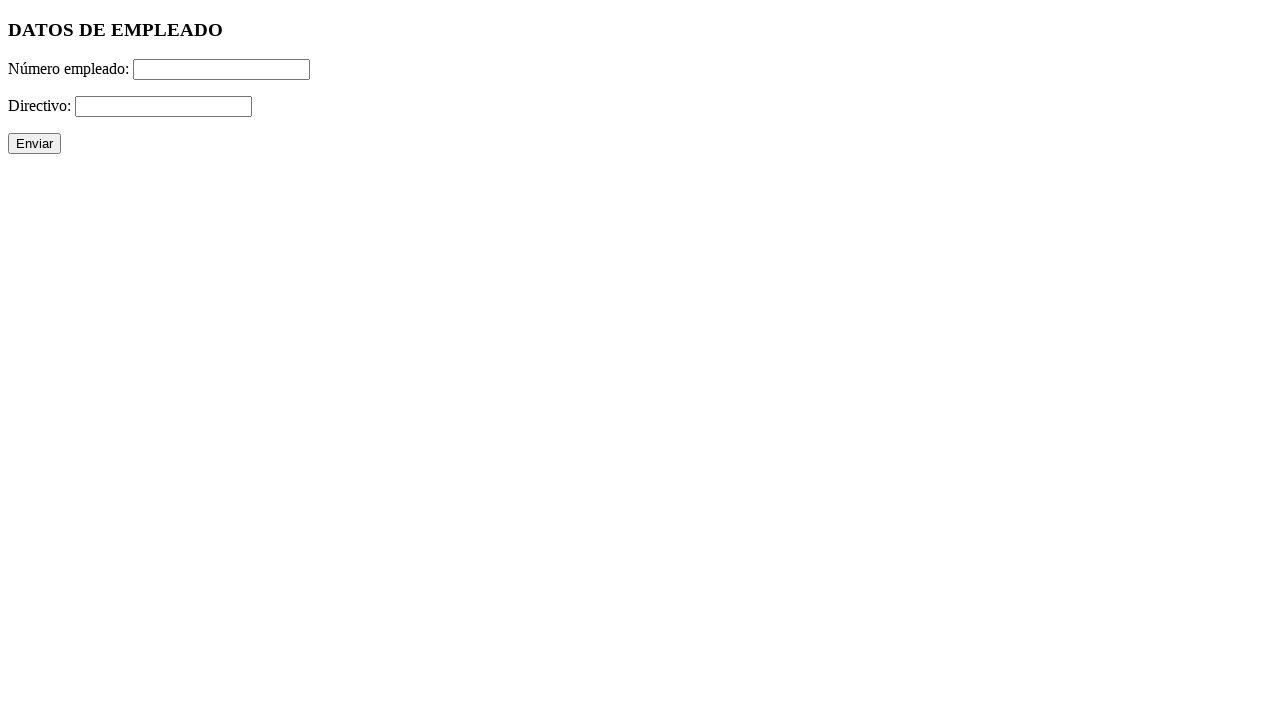

Filled numero field with '1000' (exceeds max value) on #numero
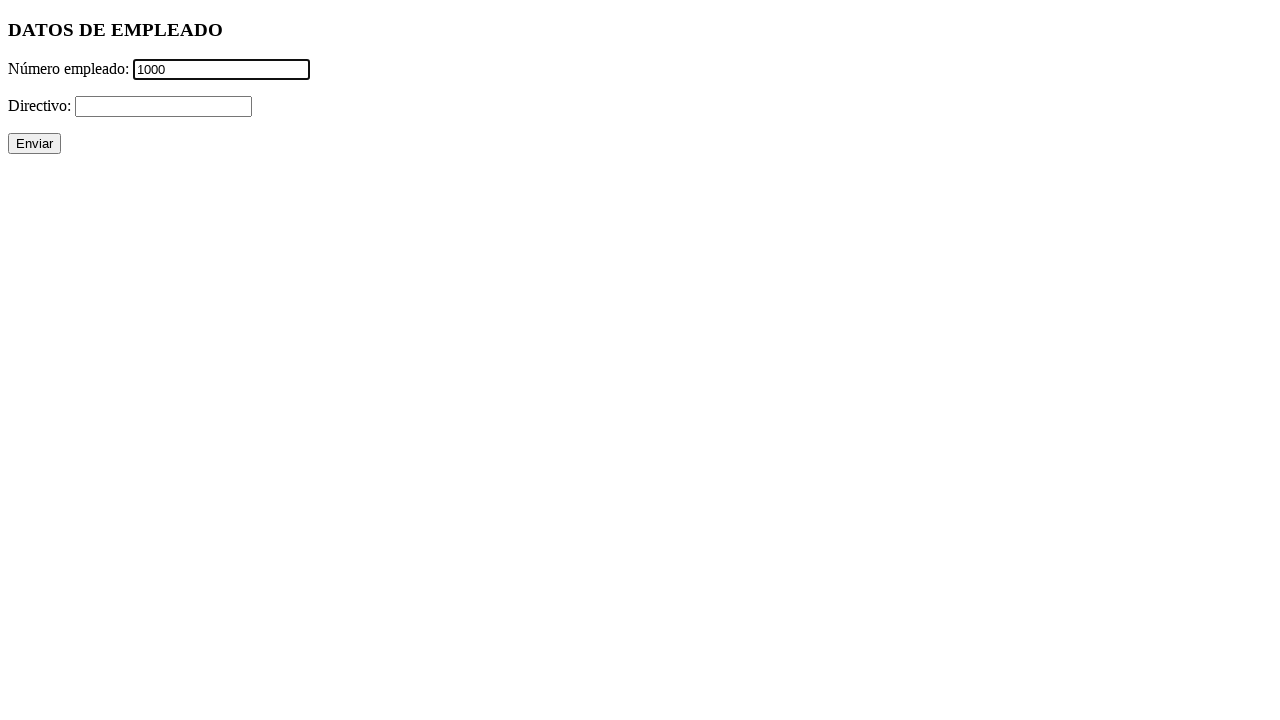

Filled directivo field with '+' on #directivo
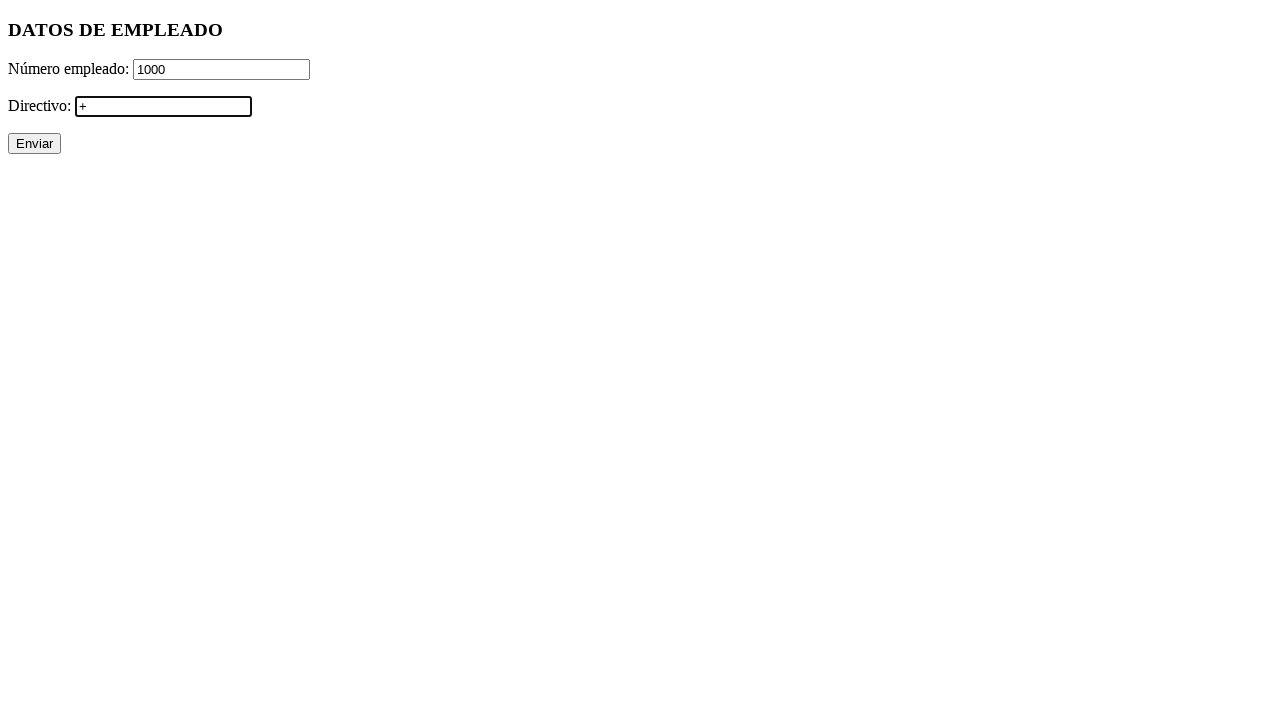

Clicked submit button at (34, 144) on xpath=//p/input[@type='submit']
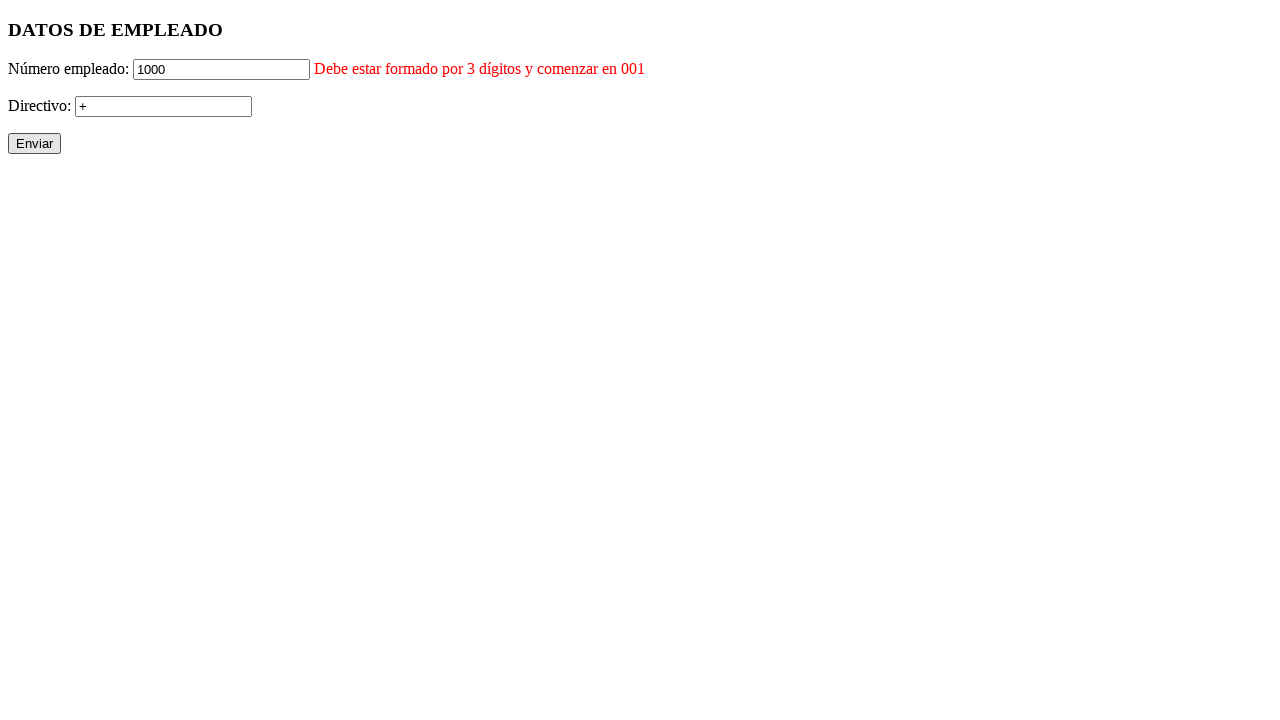

Error message for numero field is now visible
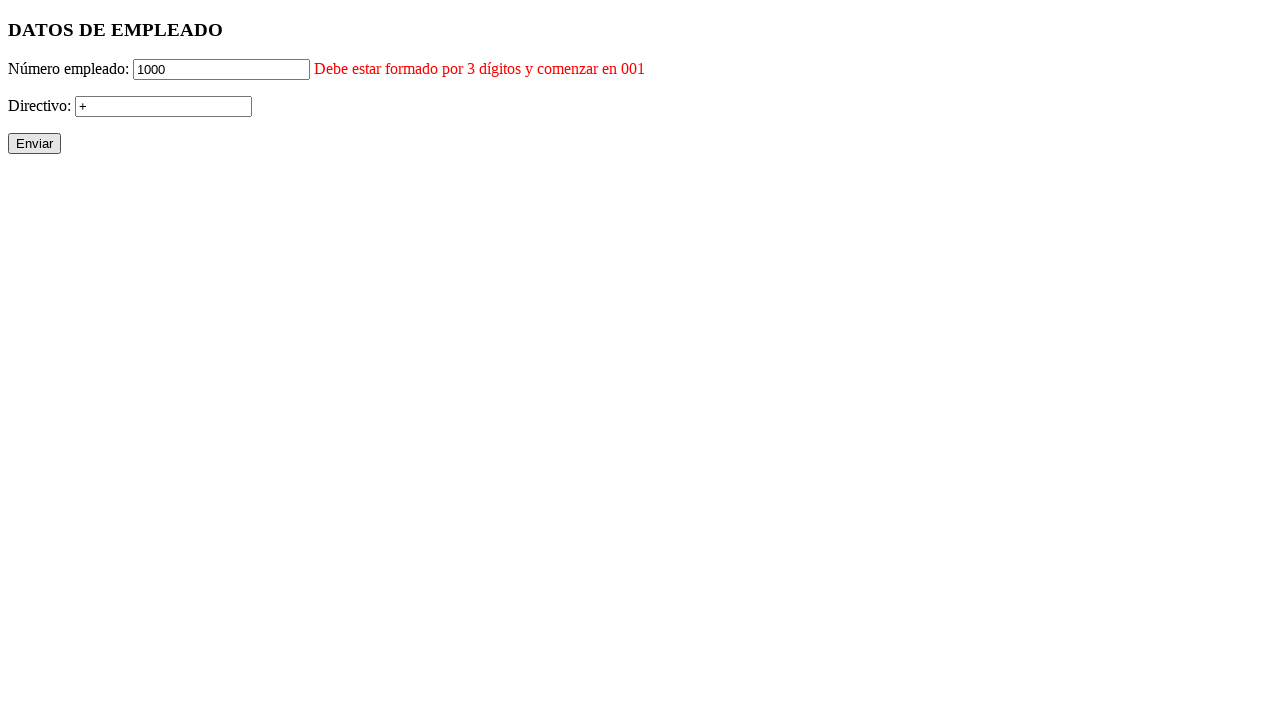

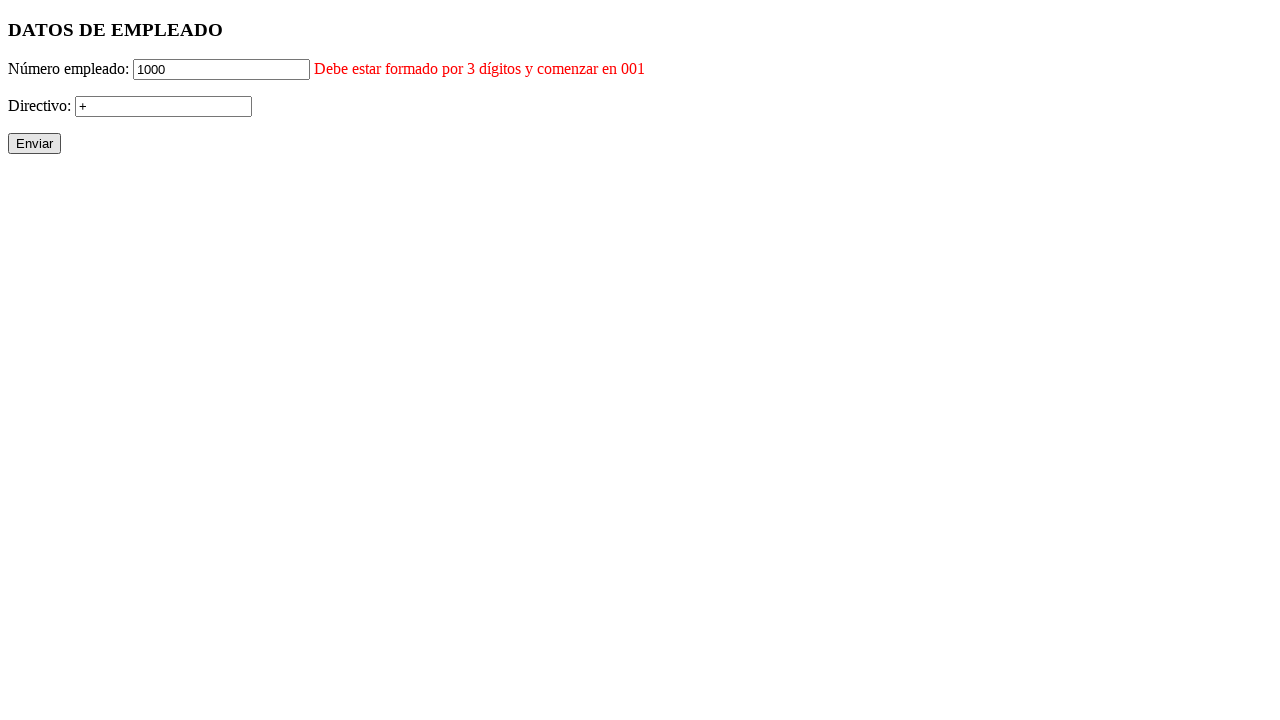